Tests that special characters cannot be entered into a number input field

Starting URL: http://the-internet.herokuapp.com/inputs

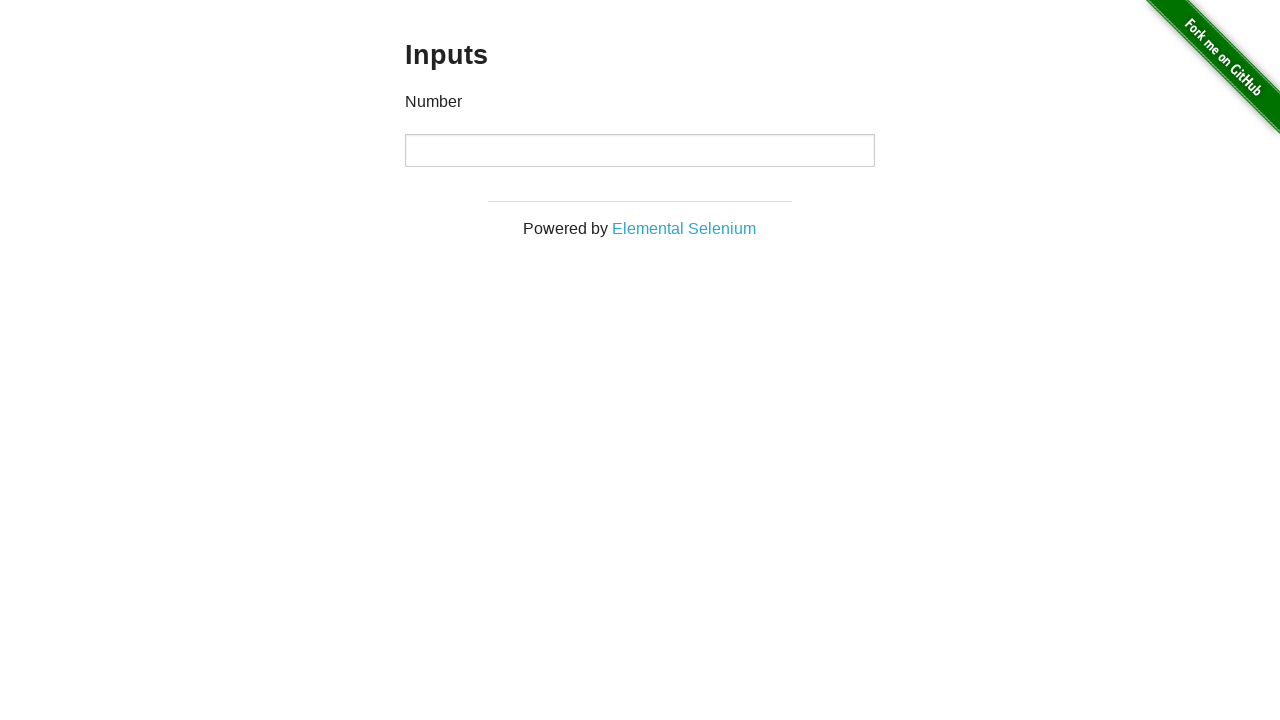

Navigated to the-internet.herokuapp.com/inputs
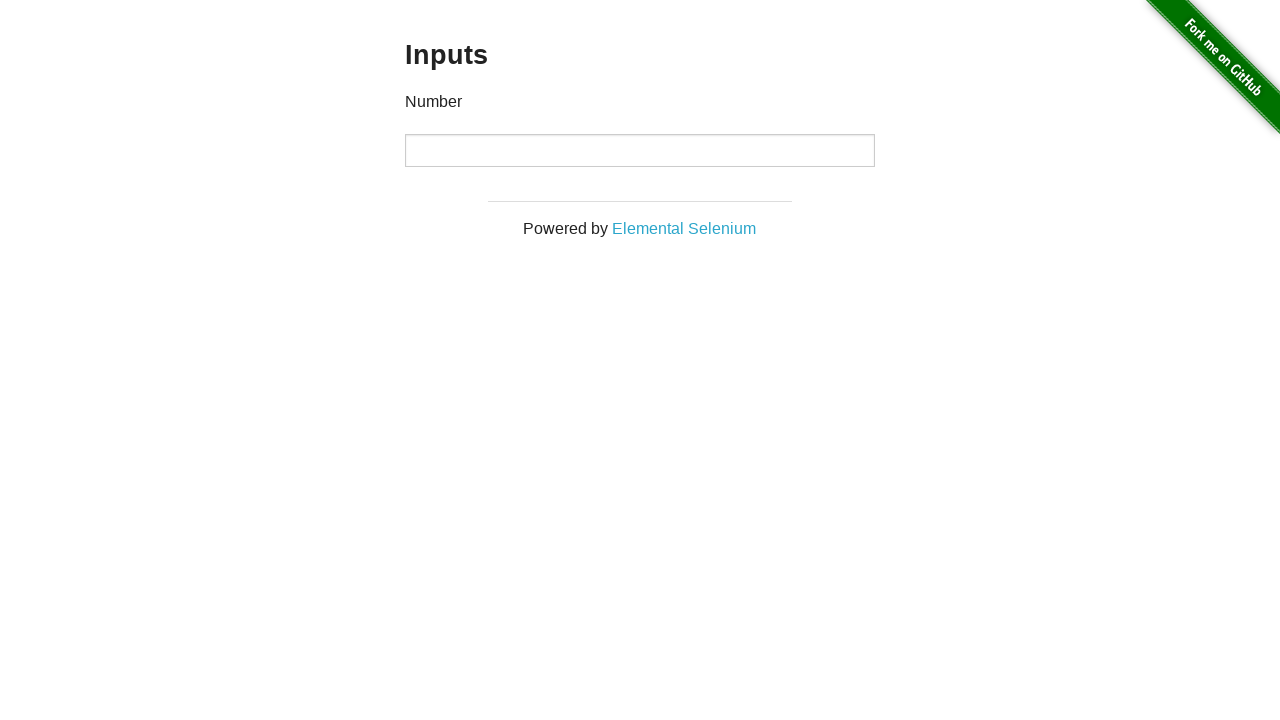

Located the number input field
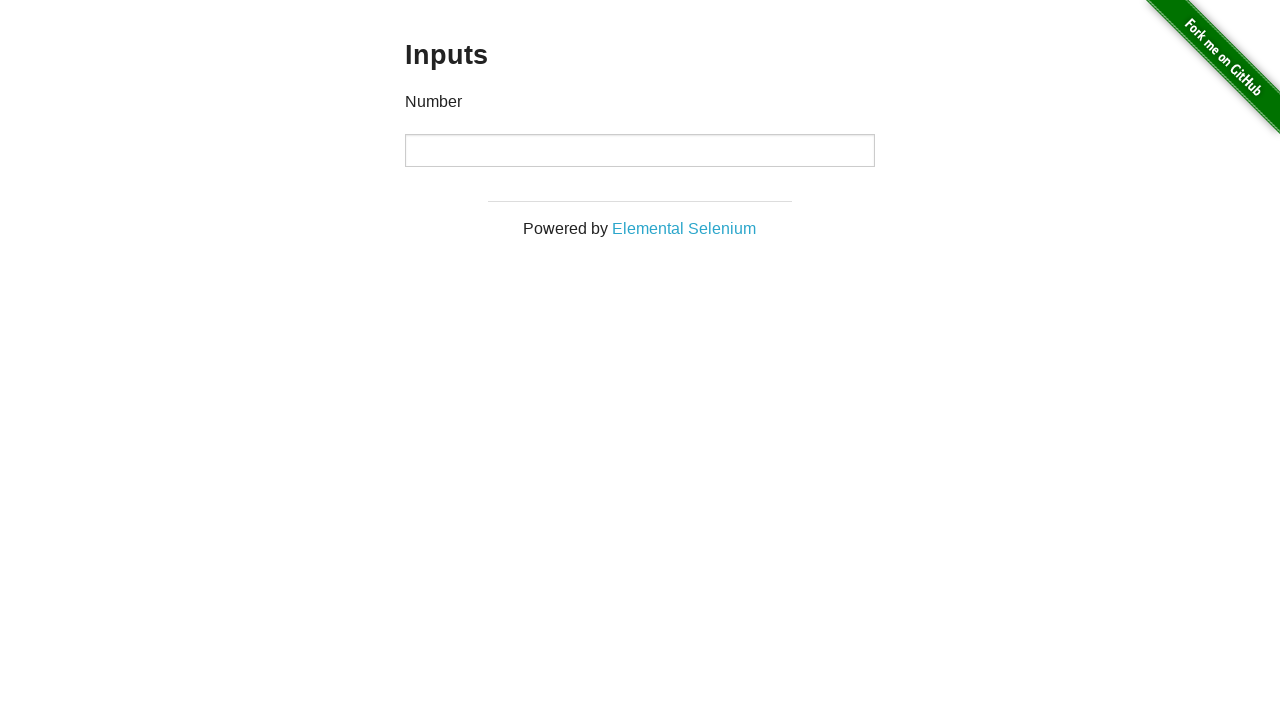

Attempted to type special characters '+-/%#' into the number input field on input[type='number']
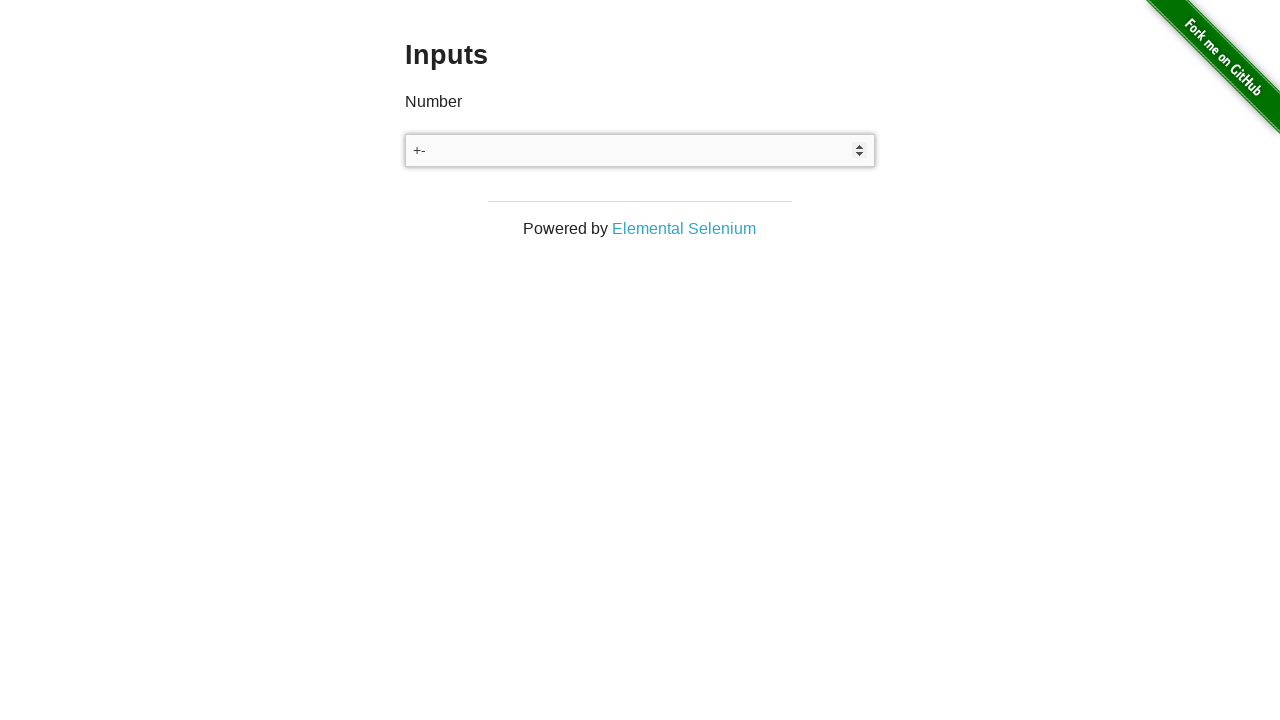

Verified that the number input field remains empty - special characters were not accepted
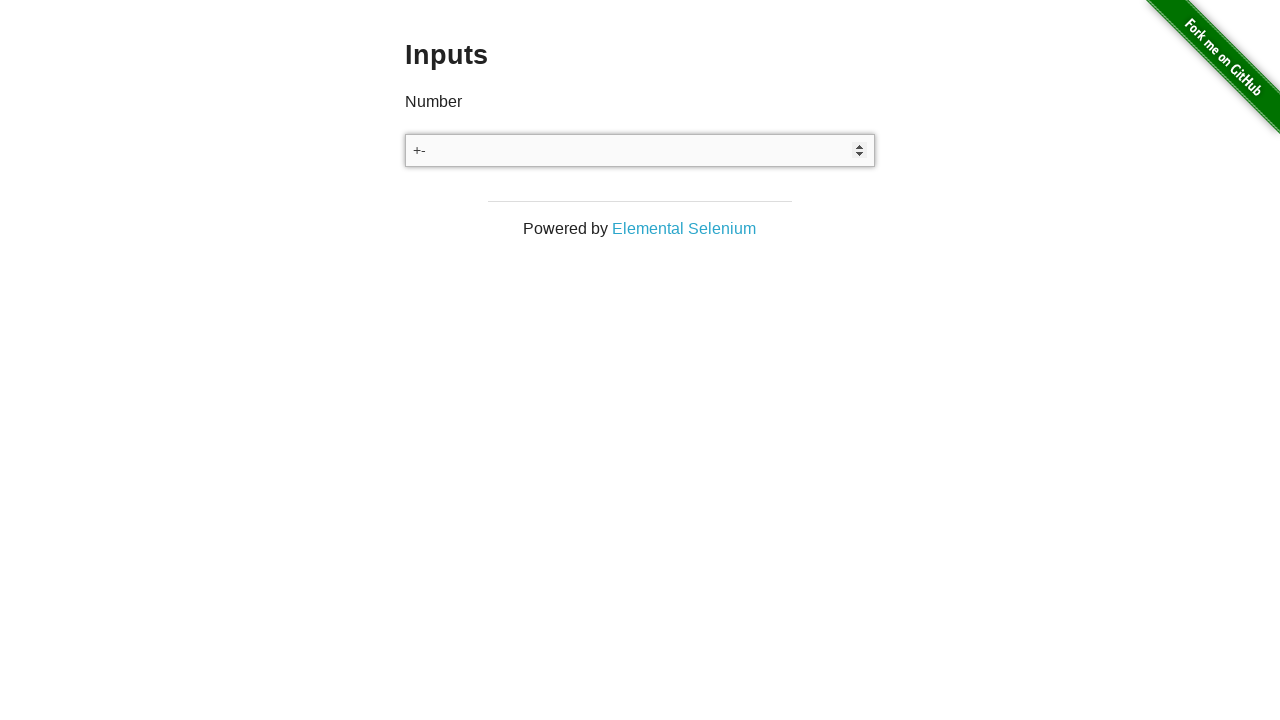

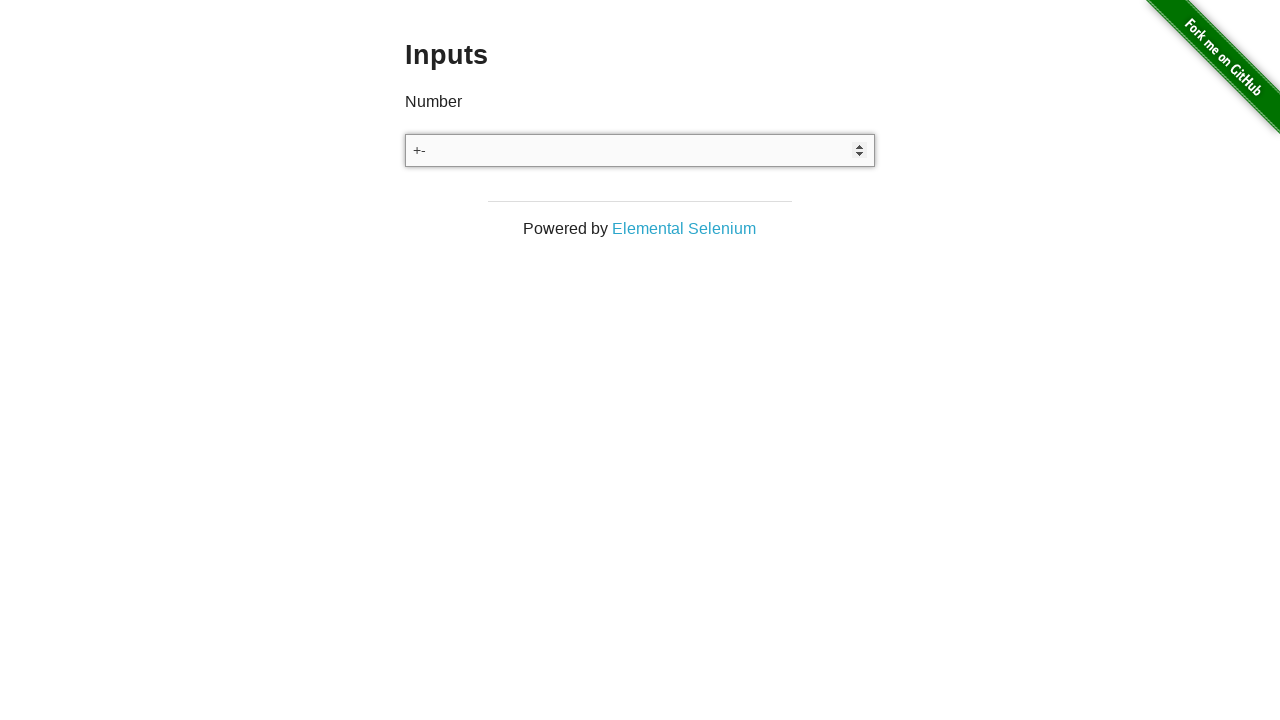